Tests radio button functionality by clicking each of three radio buttons in sequence and verifying their selection states

Starting URL: https://rahulshettyacademy.com/AutomationPractice/

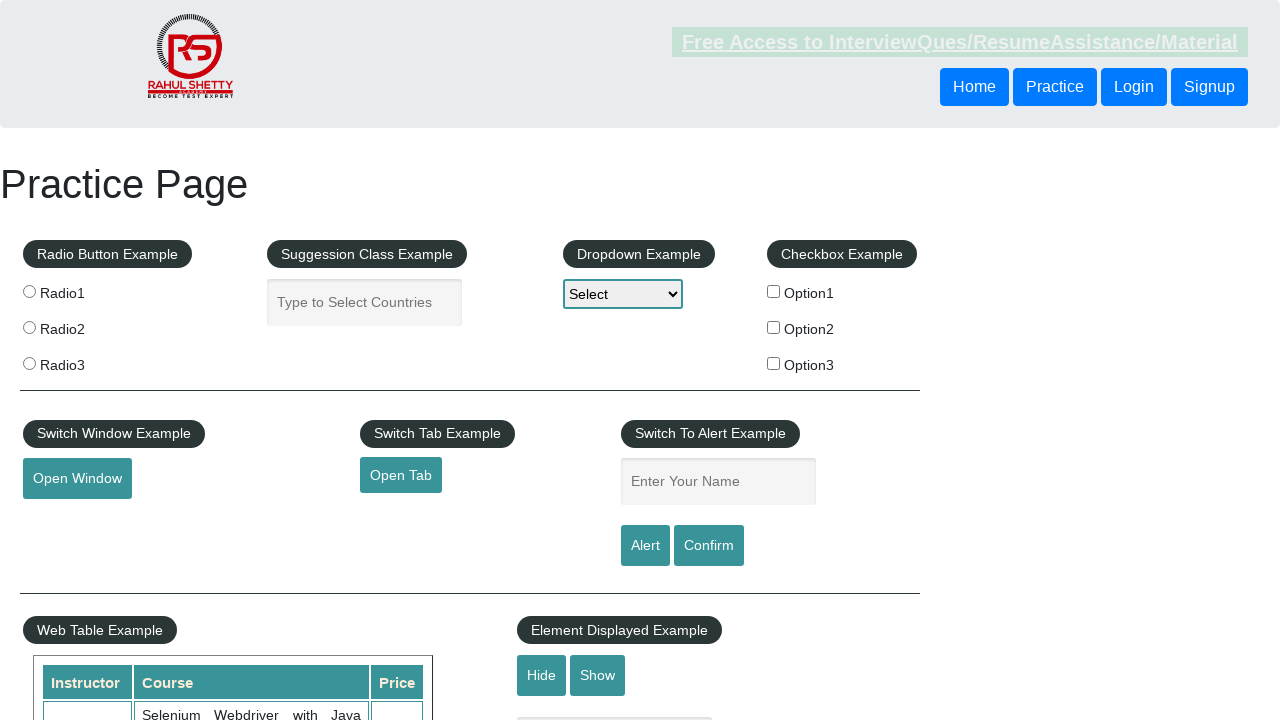

Clicked first radio button (radio1) at (29, 291) on input[value='radio1']
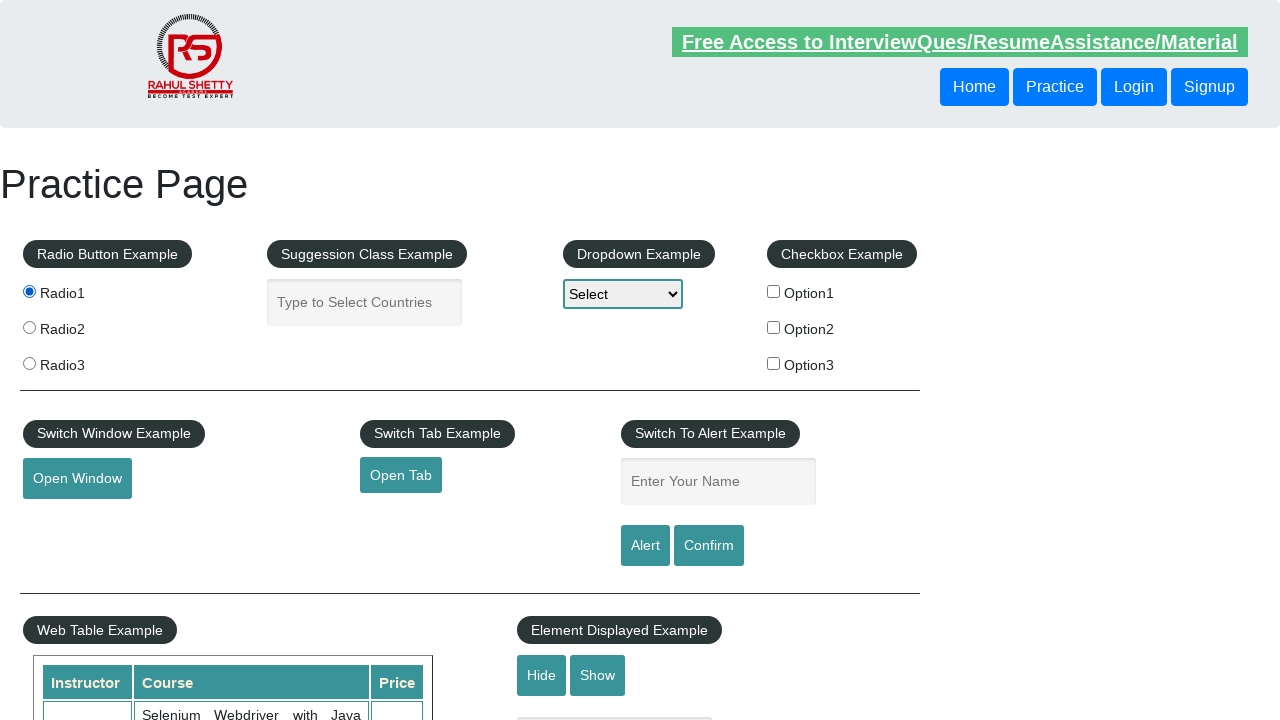

Verified radio1 is checked
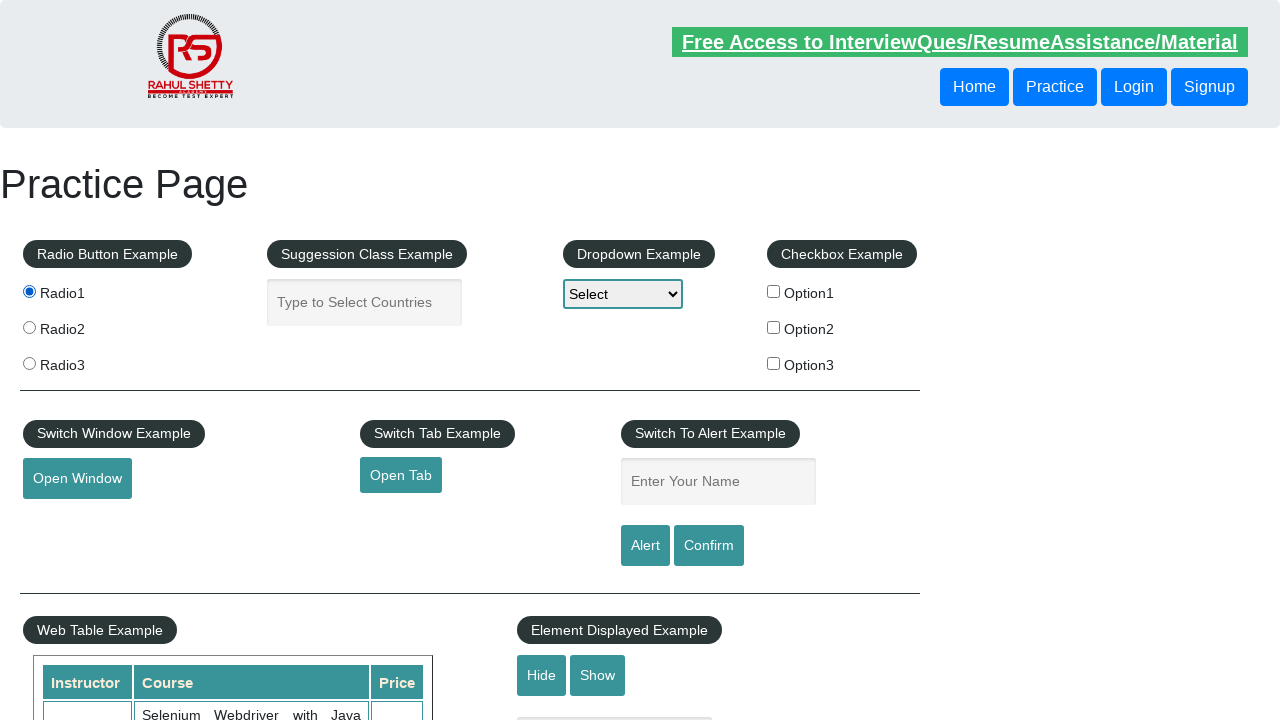

Verified radio2 is not checked
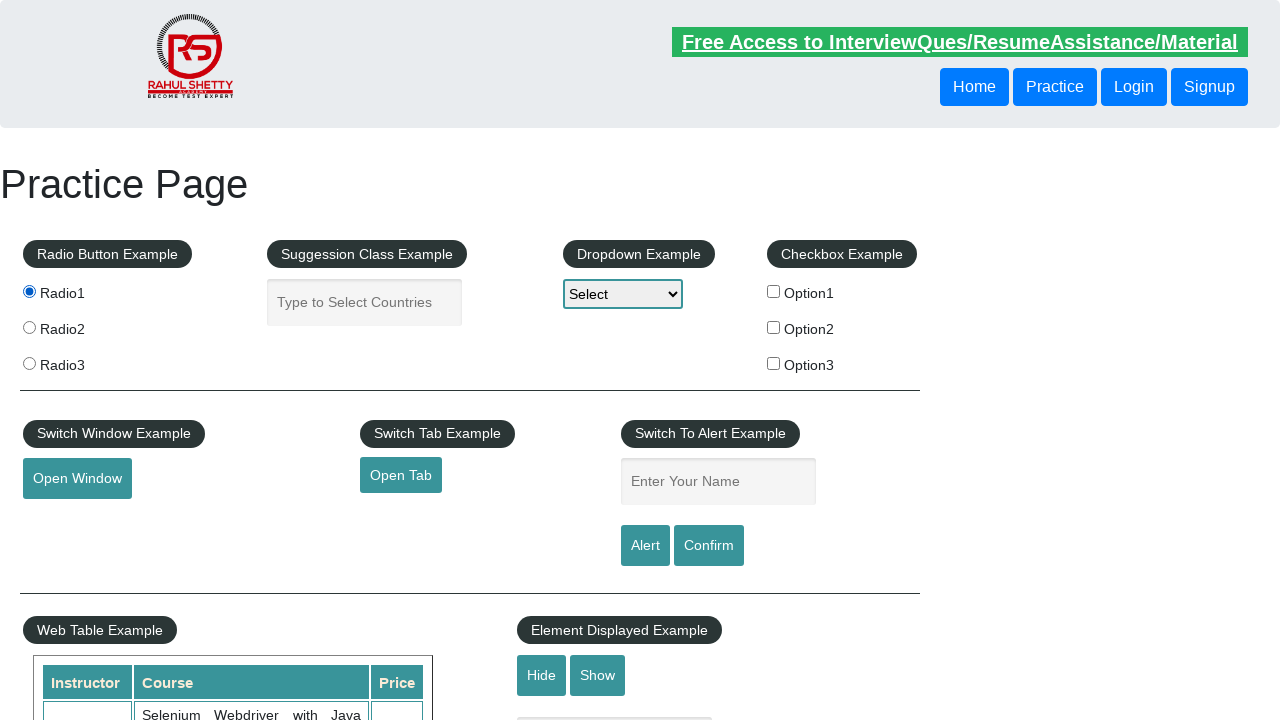

Verified radio3 is not checked
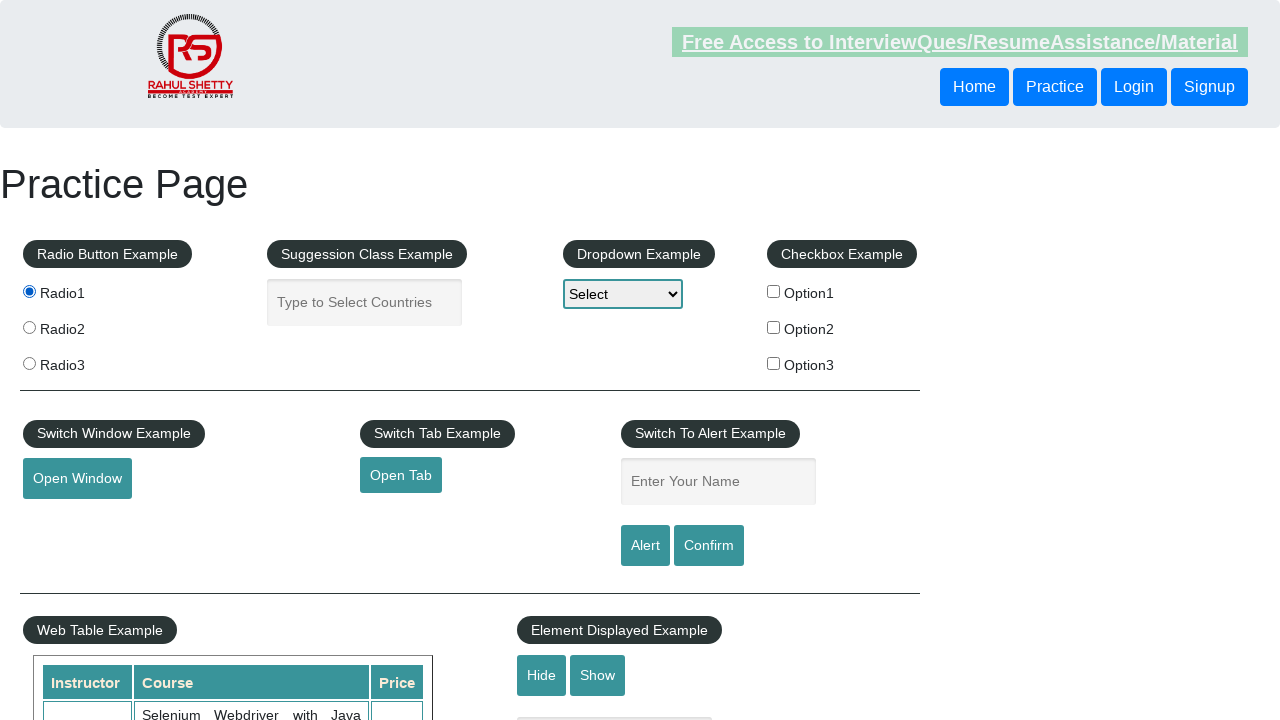

Clicked second radio button (radio2) at (29, 327) on input[value='radio2']
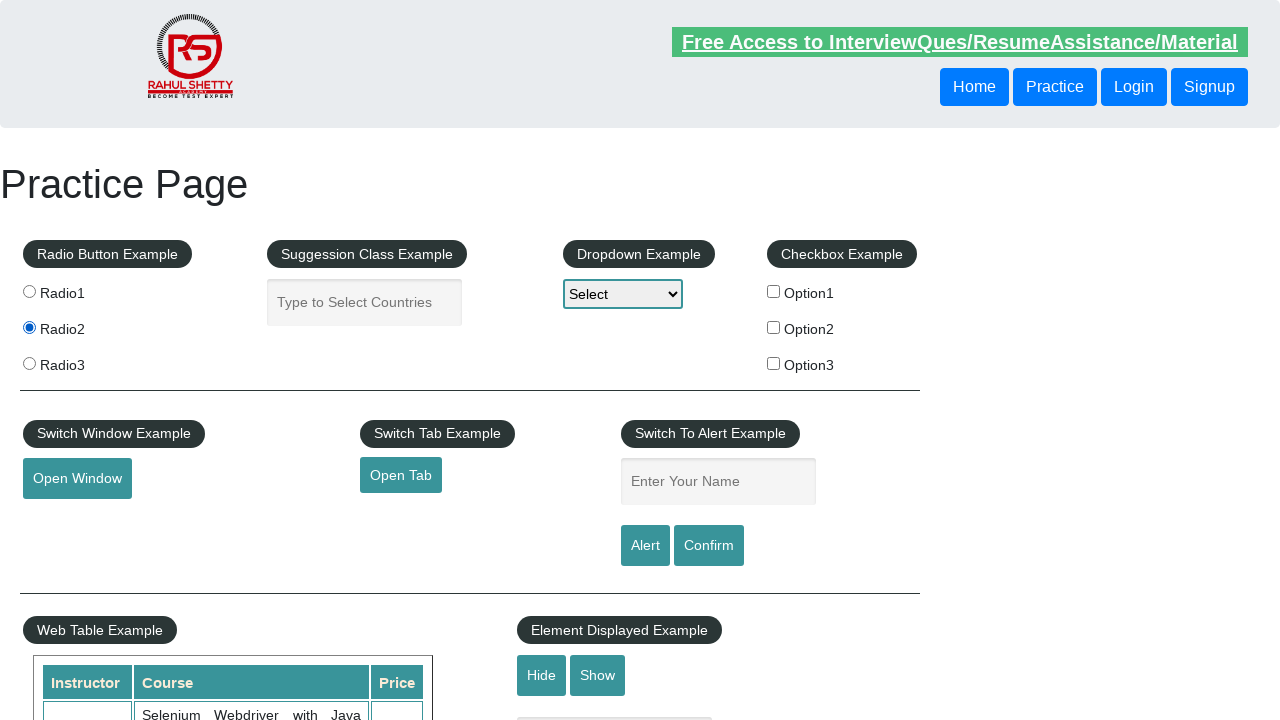

Verified radio1 is not checked
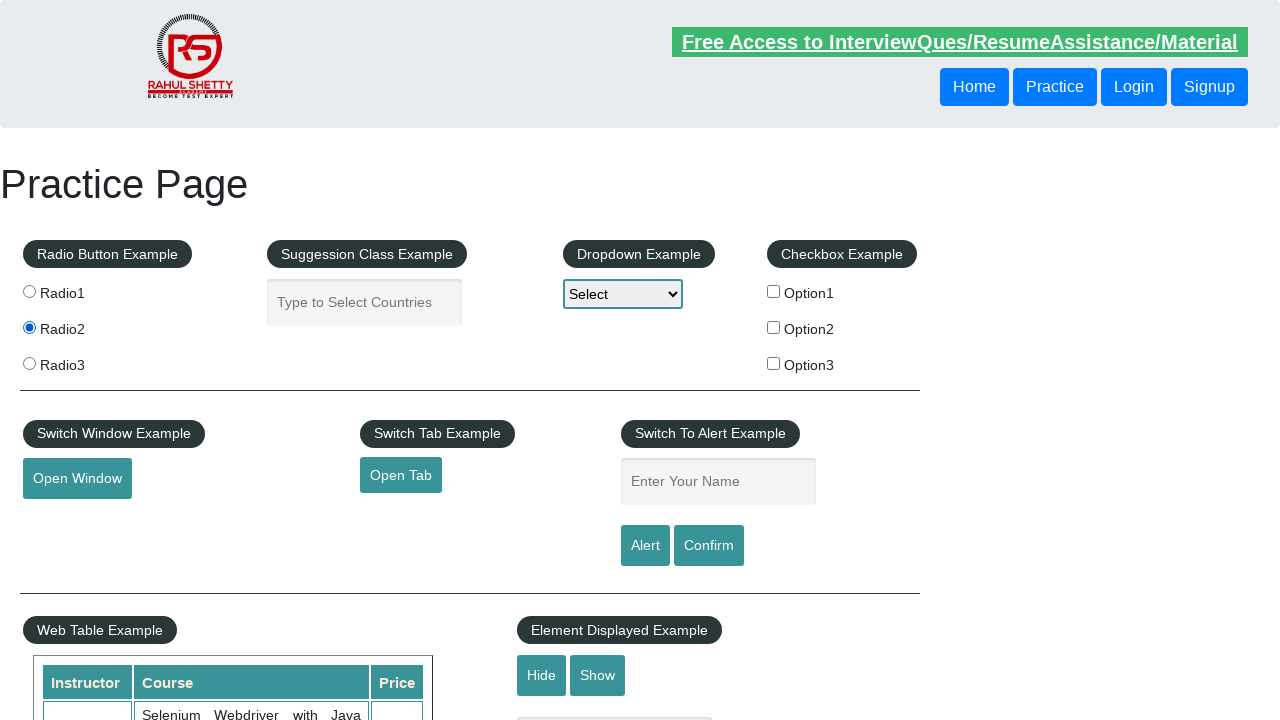

Verified radio2 is checked
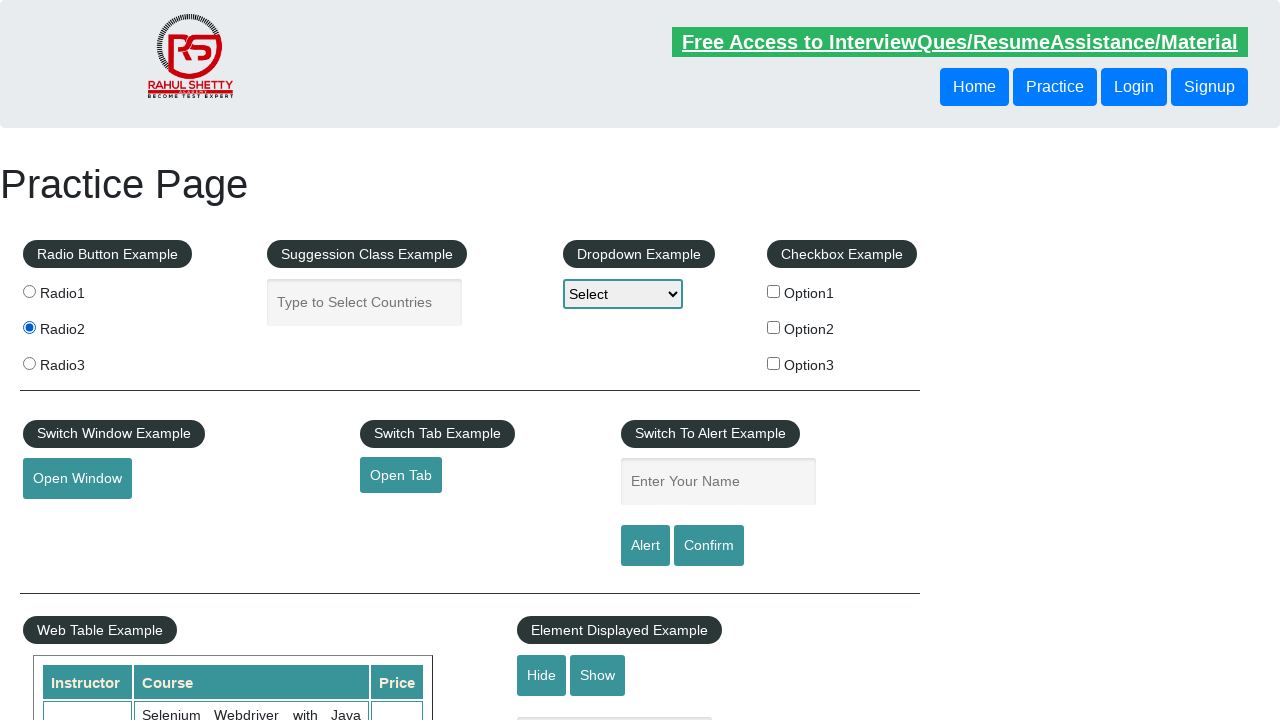

Verified radio3 is not checked
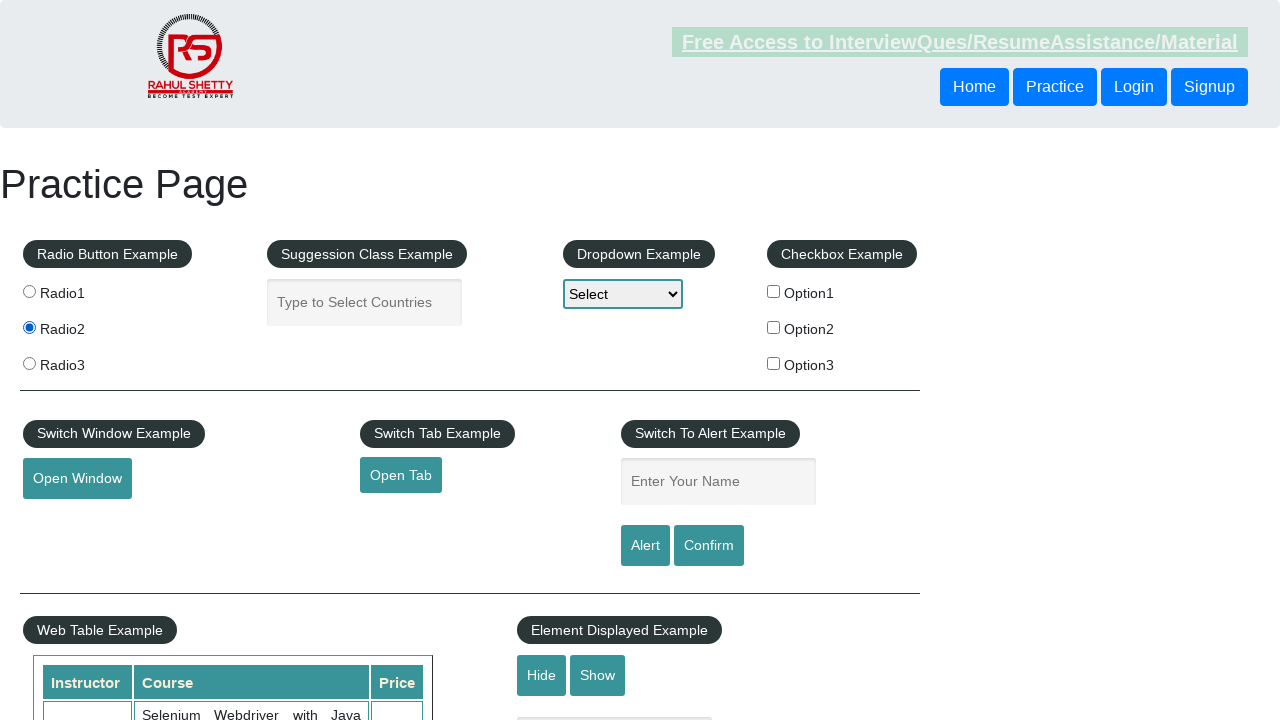

Clicked third radio button (radio3) at (29, 363) on input[value='radio3']
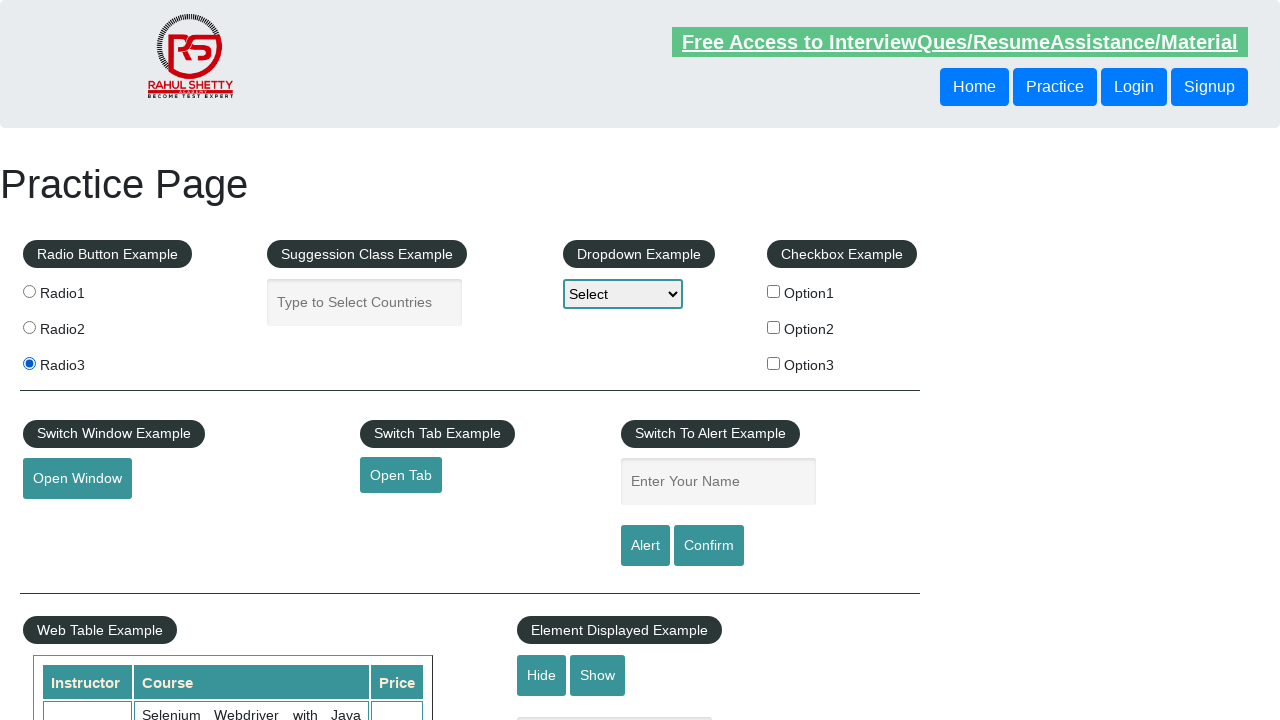

Verified radio1 is not checked
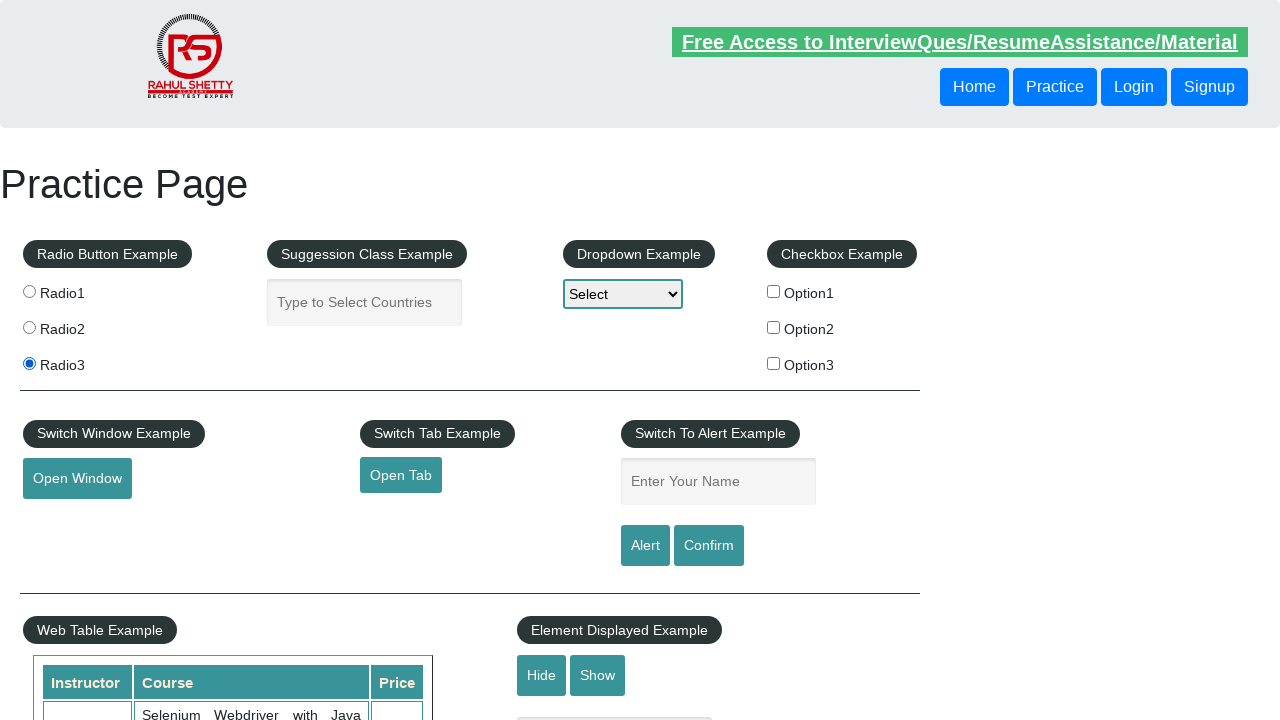

Verified radio2 is not checked
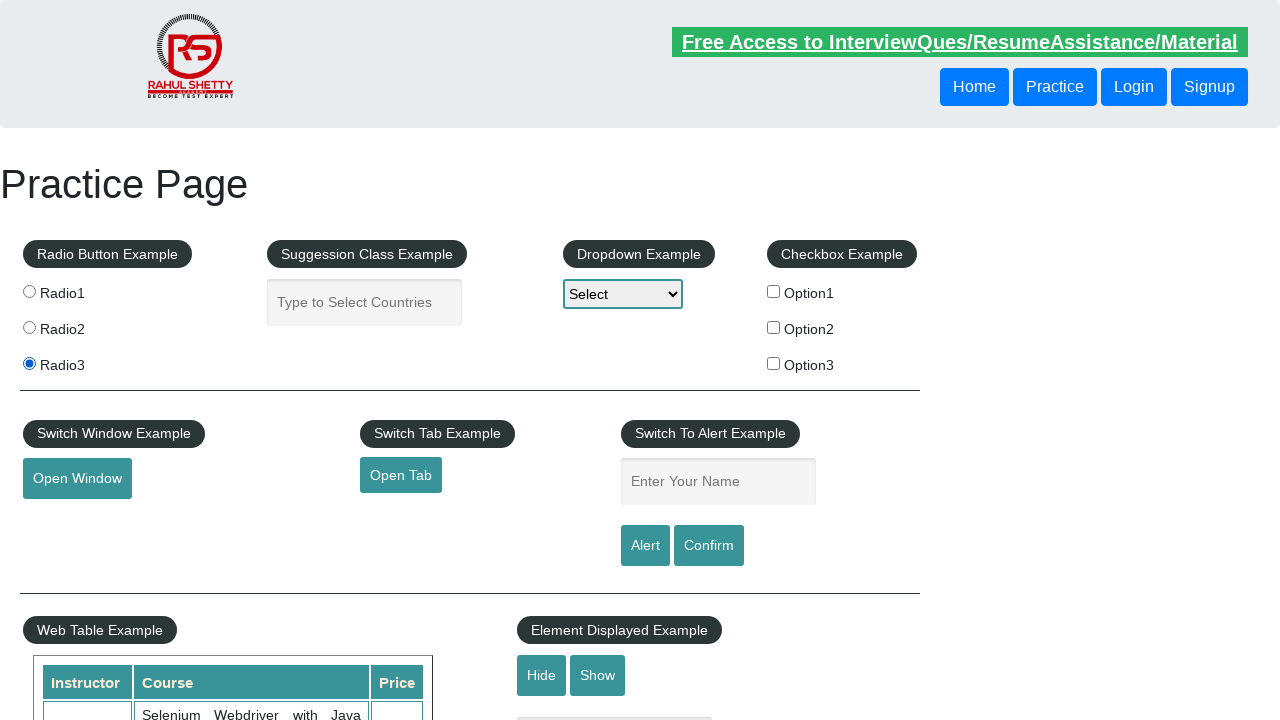

Verified radio3 is checked
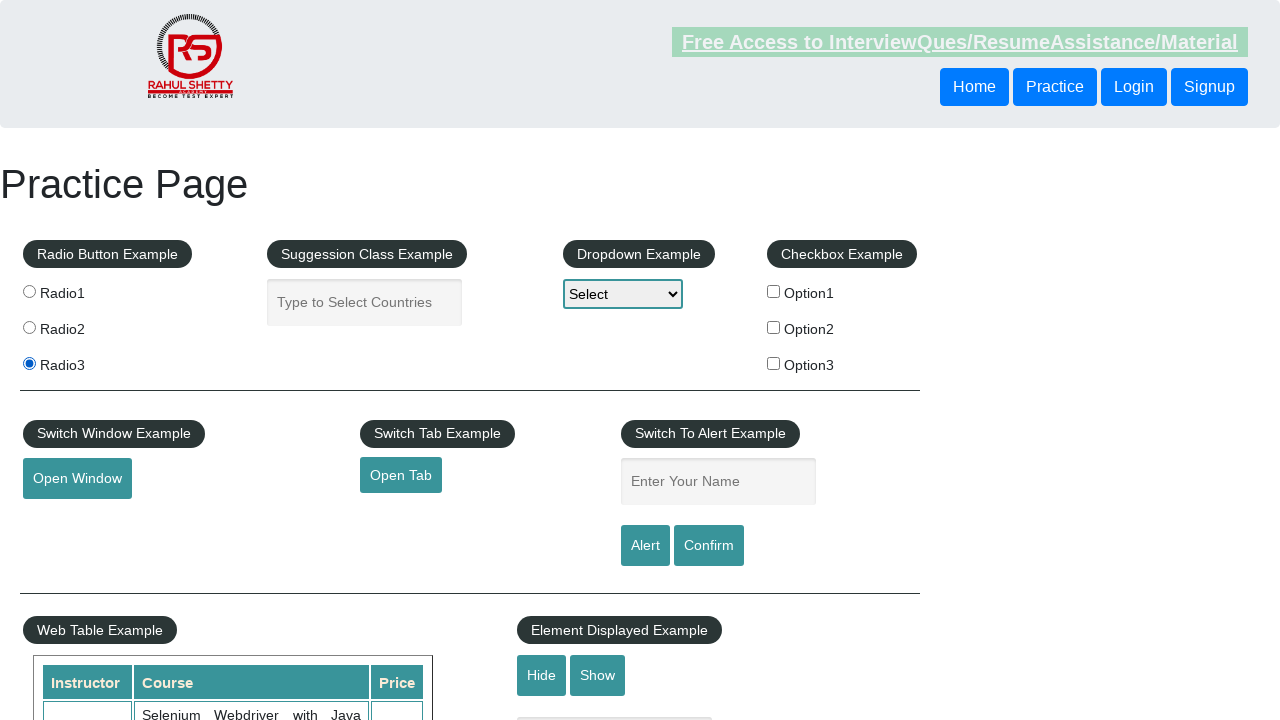

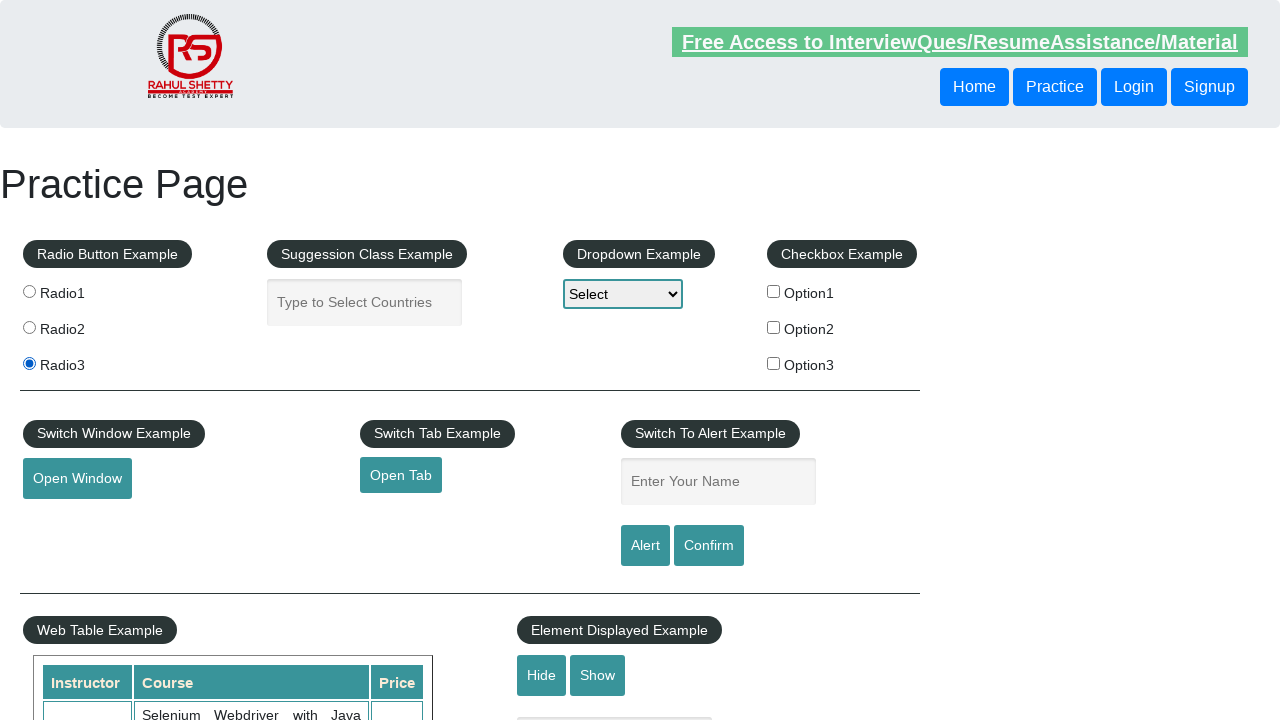